Tests that submitting a valid email address displays the email in the output section

Starting URL: https://demoqa.com/text-box

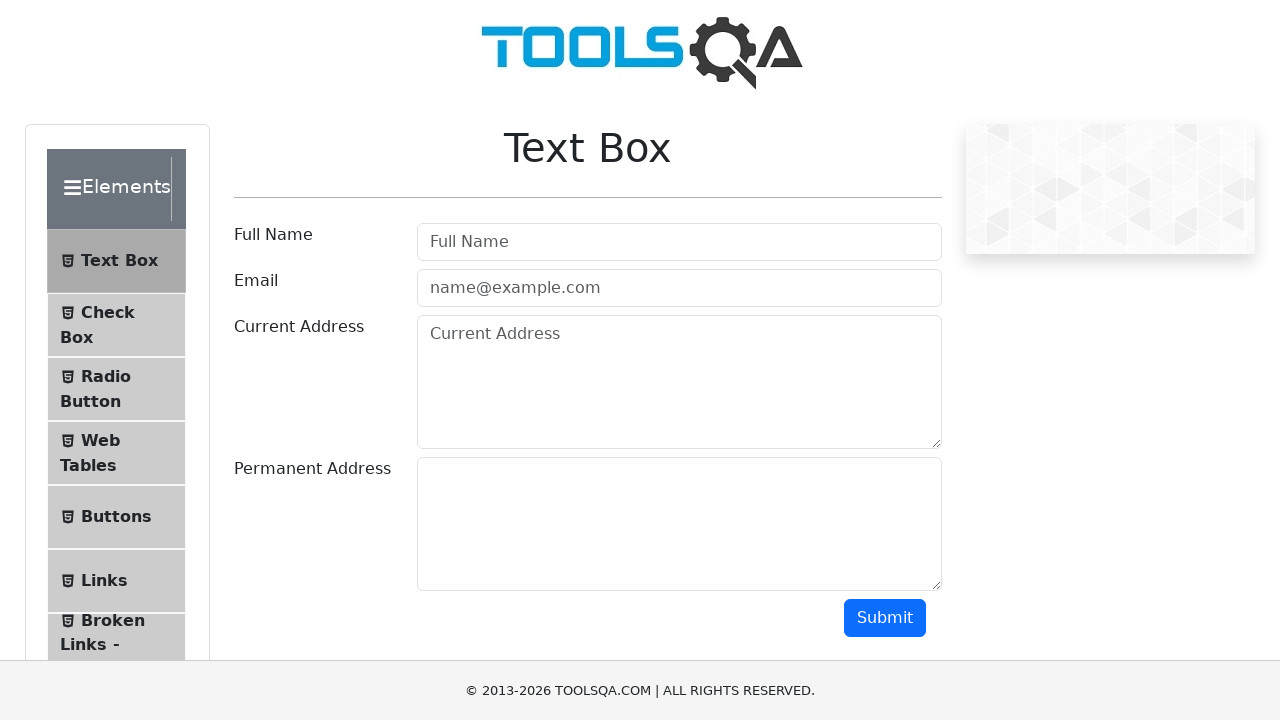

Filled email field with 'valid@email.com' on #userEmail
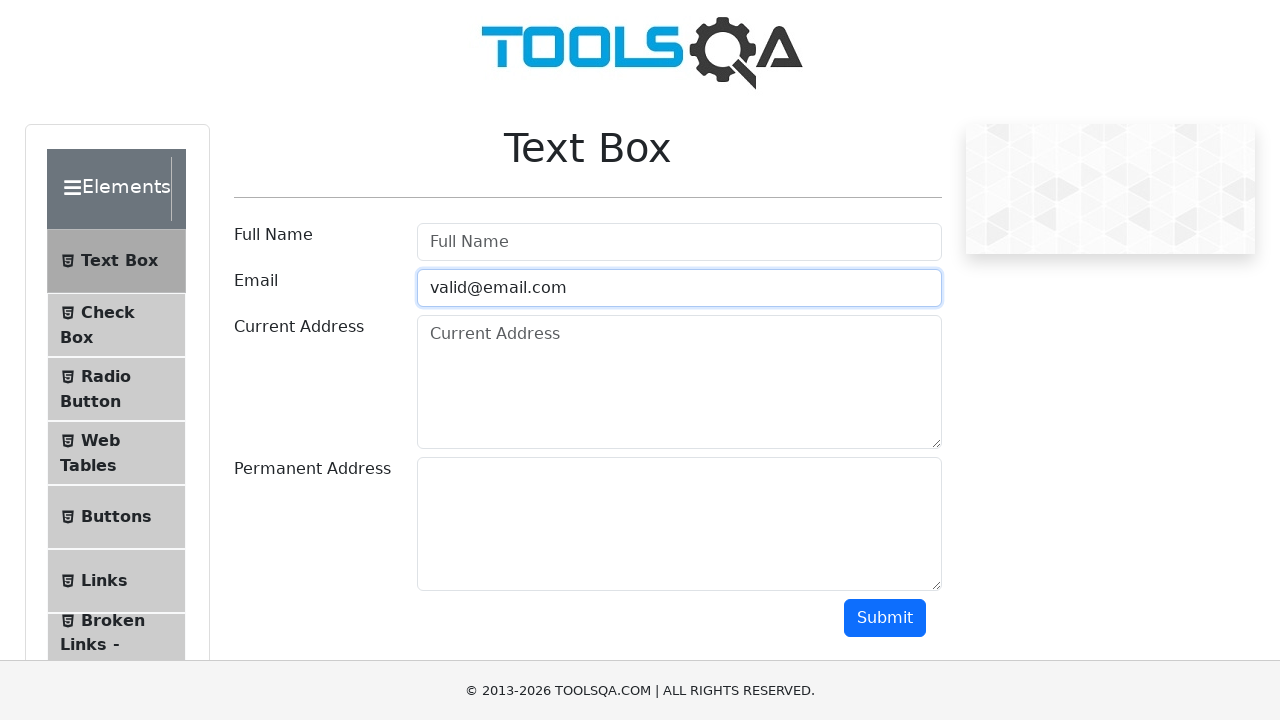

Clicked submit button at (885, 618) on #submit
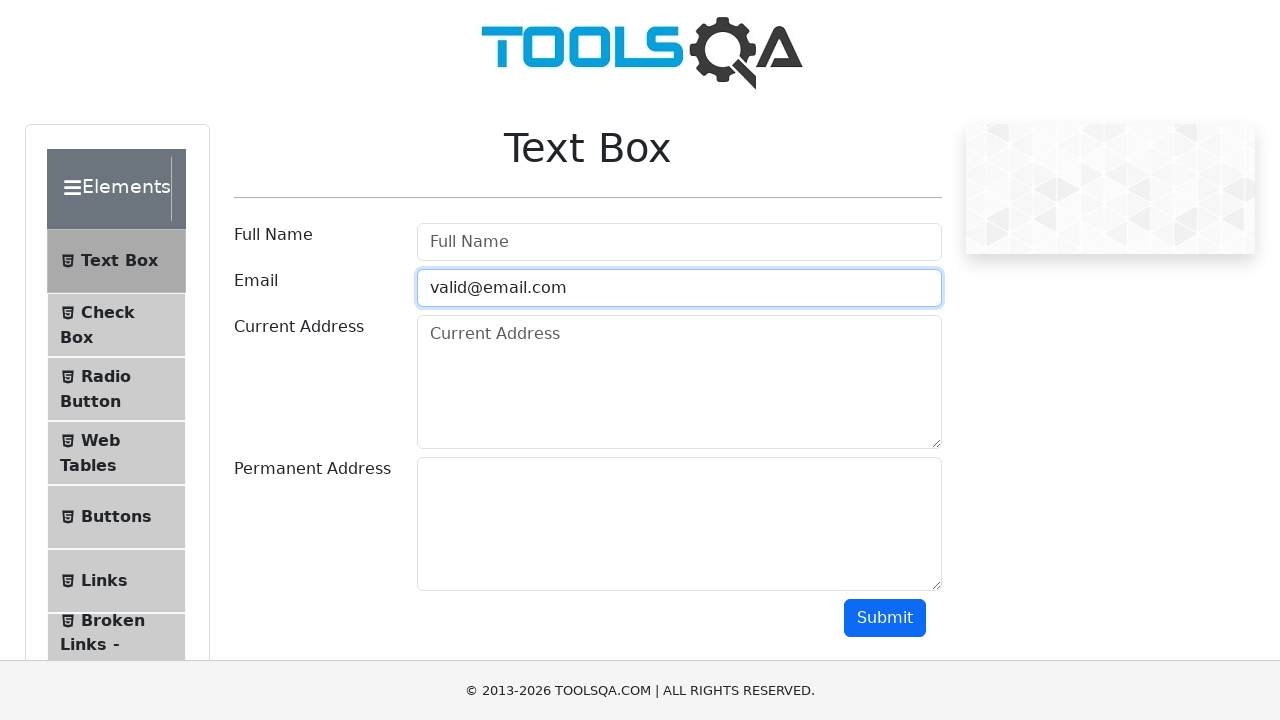

Email output section loaded
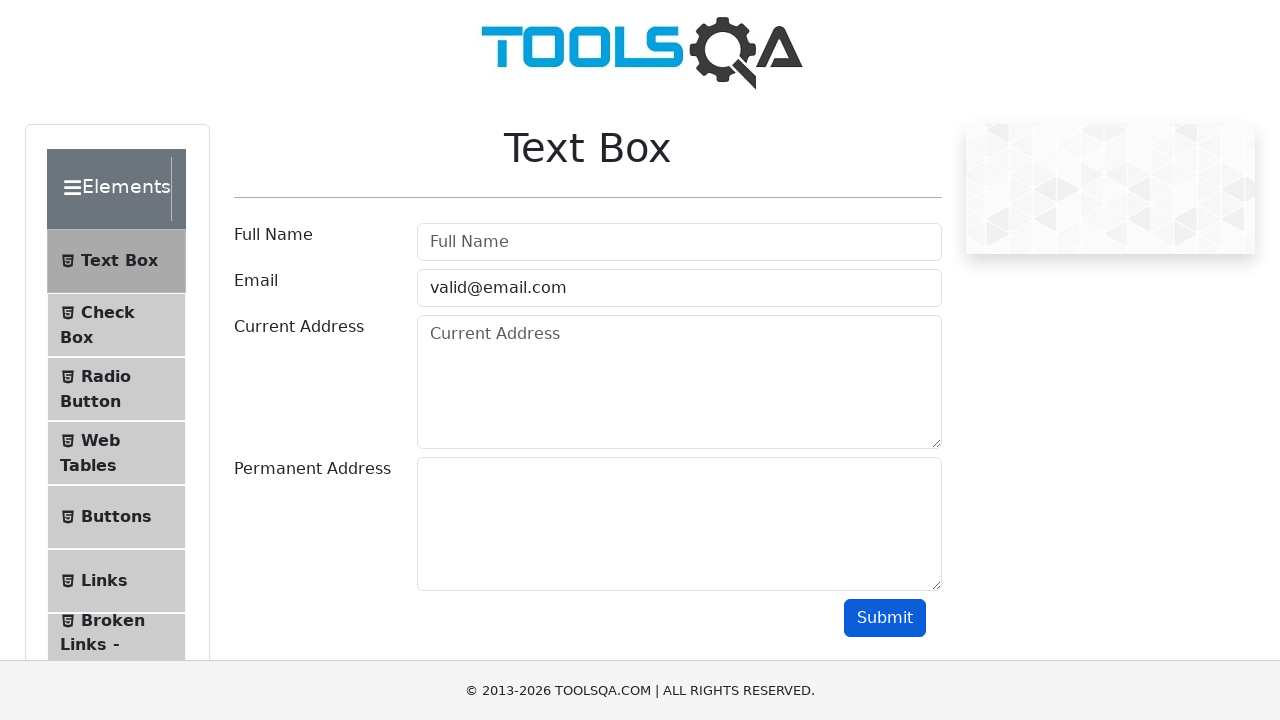

Verified email is displayed in output section
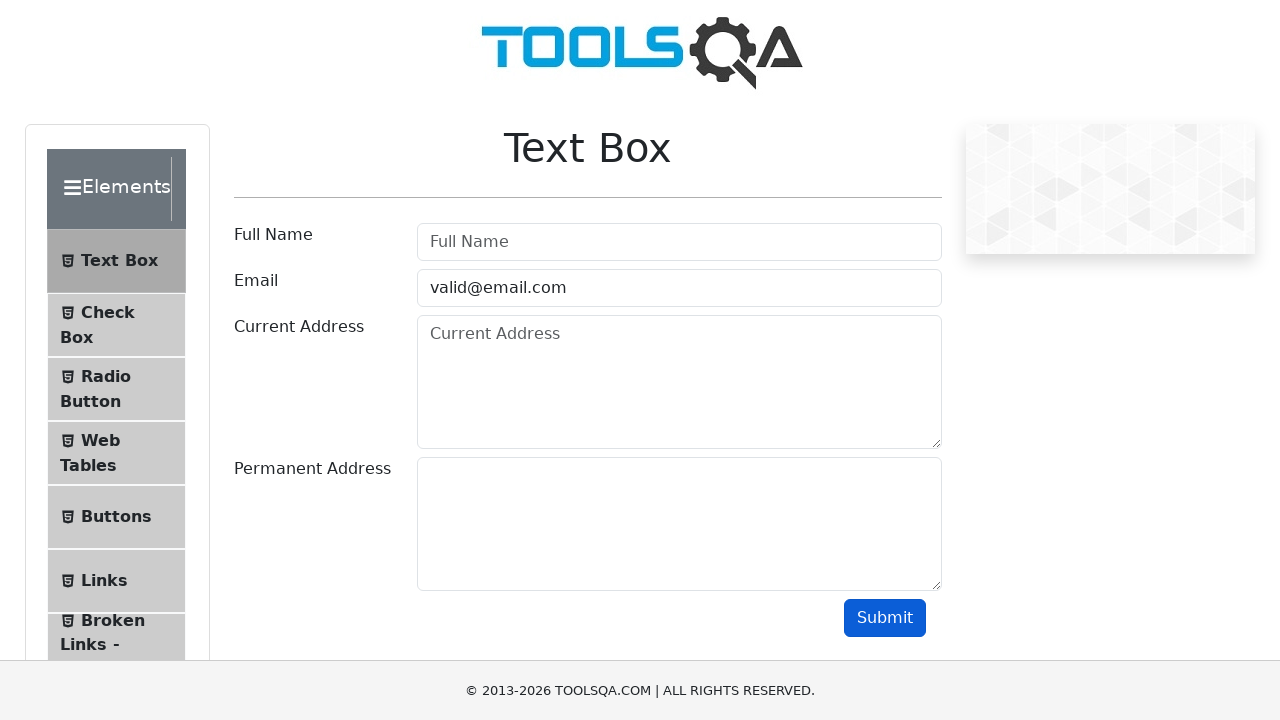

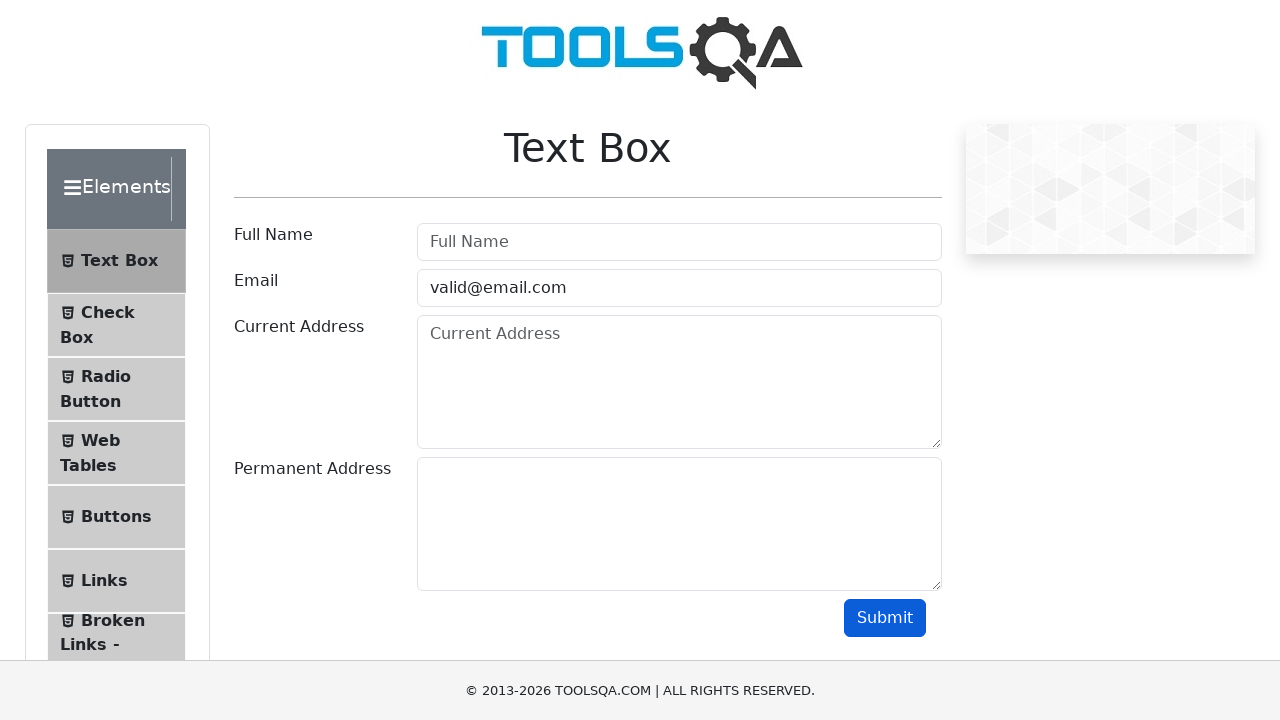